Tests basic browser navigation functionality by navigating back, forward, and refreshing the page on Tesla's website

Starting URL: https://www.tesla.com

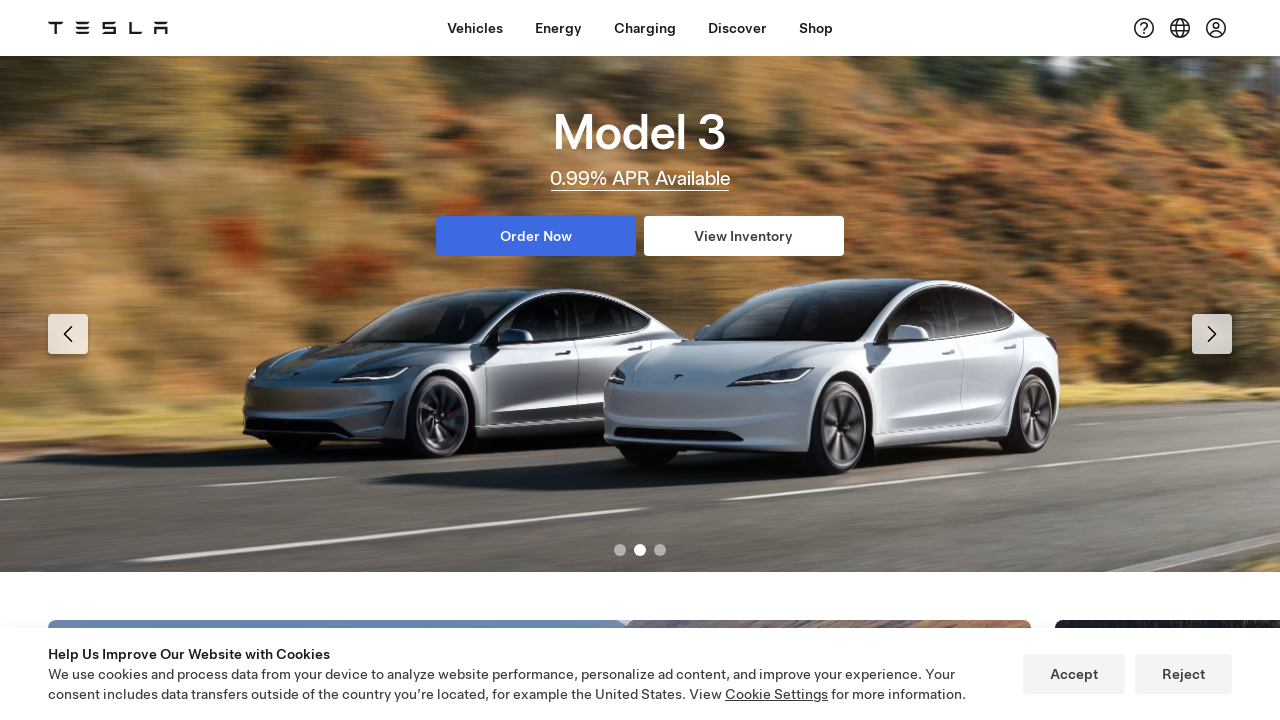

Navigated back in browser history
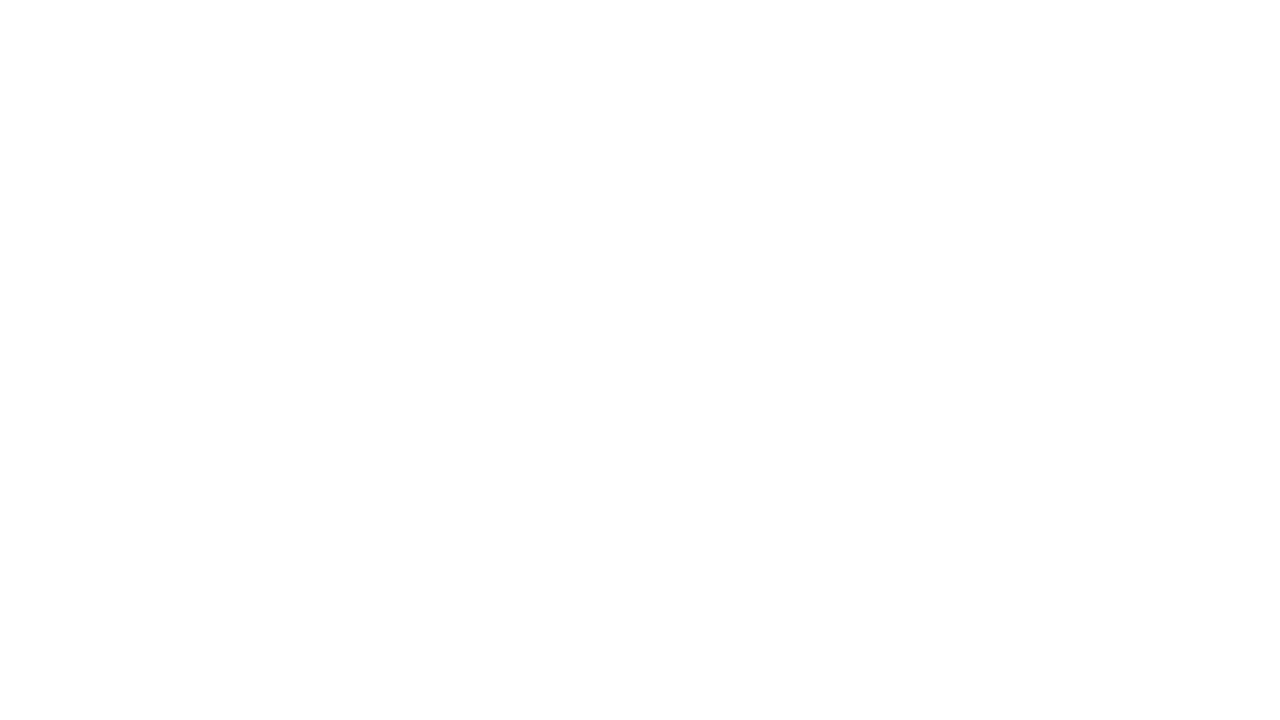

Page load completed after navigating back
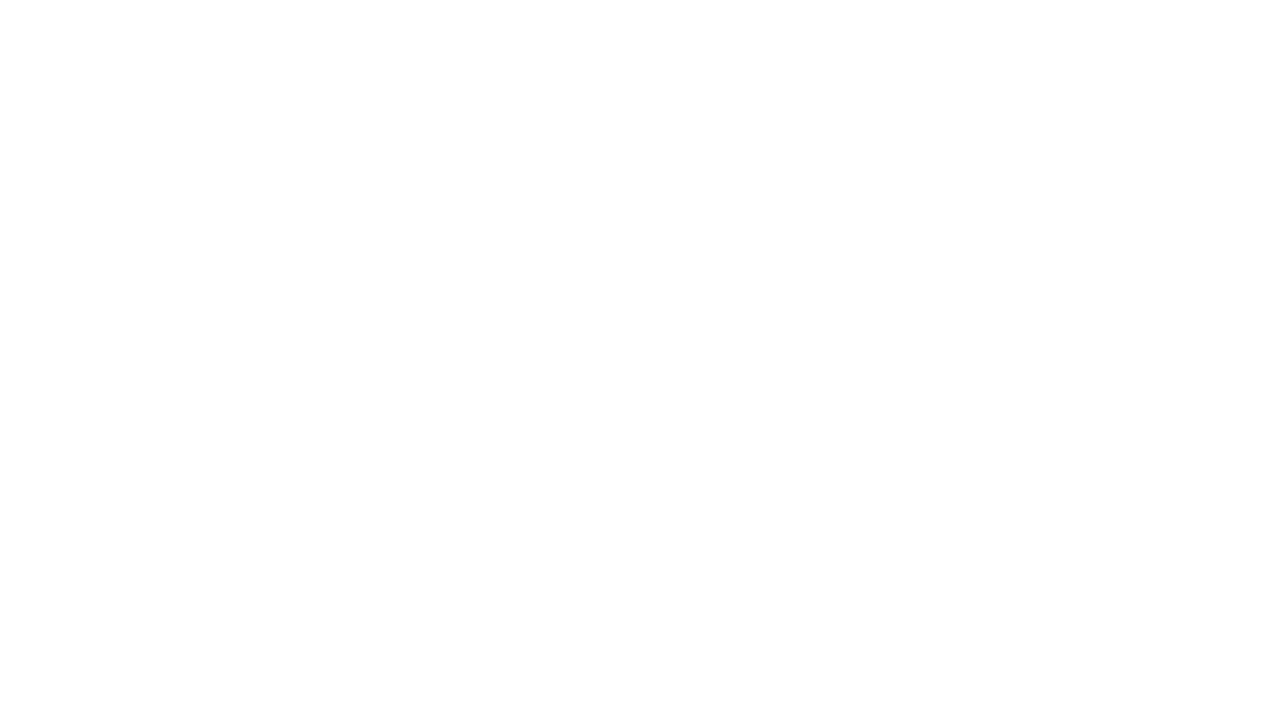

Navigated forward in browser history
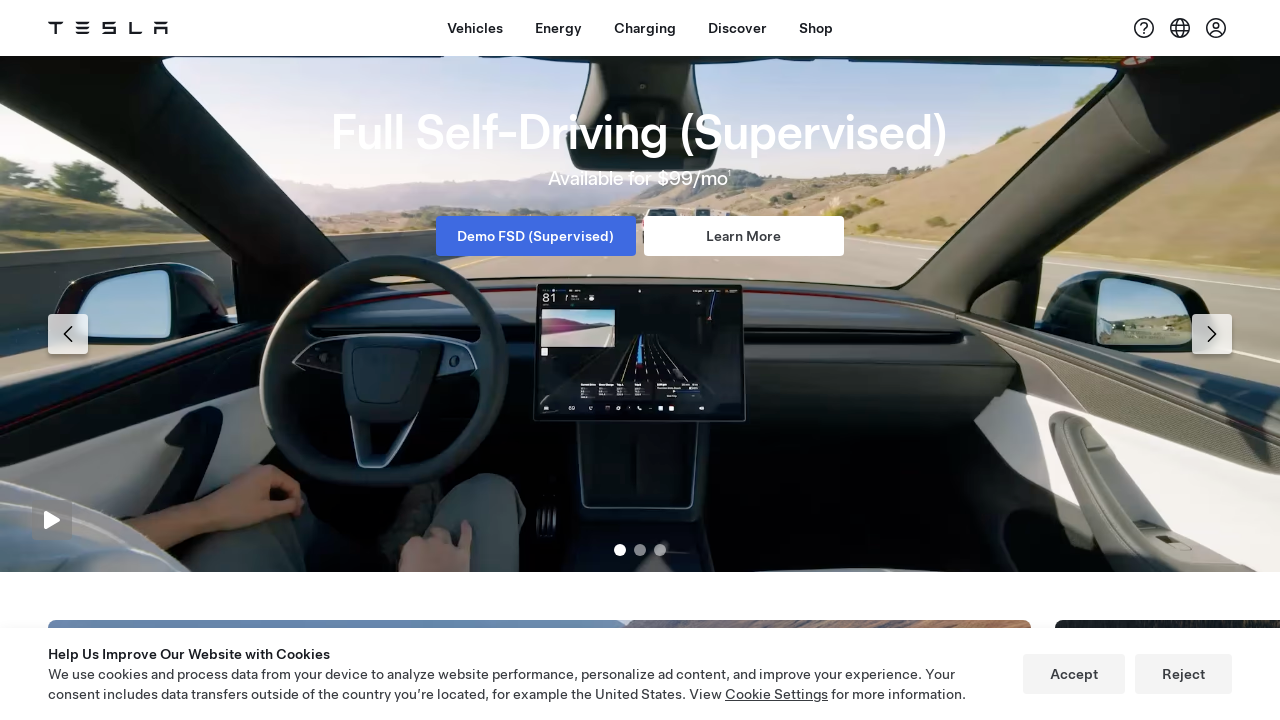

Page load completed after navigating forward
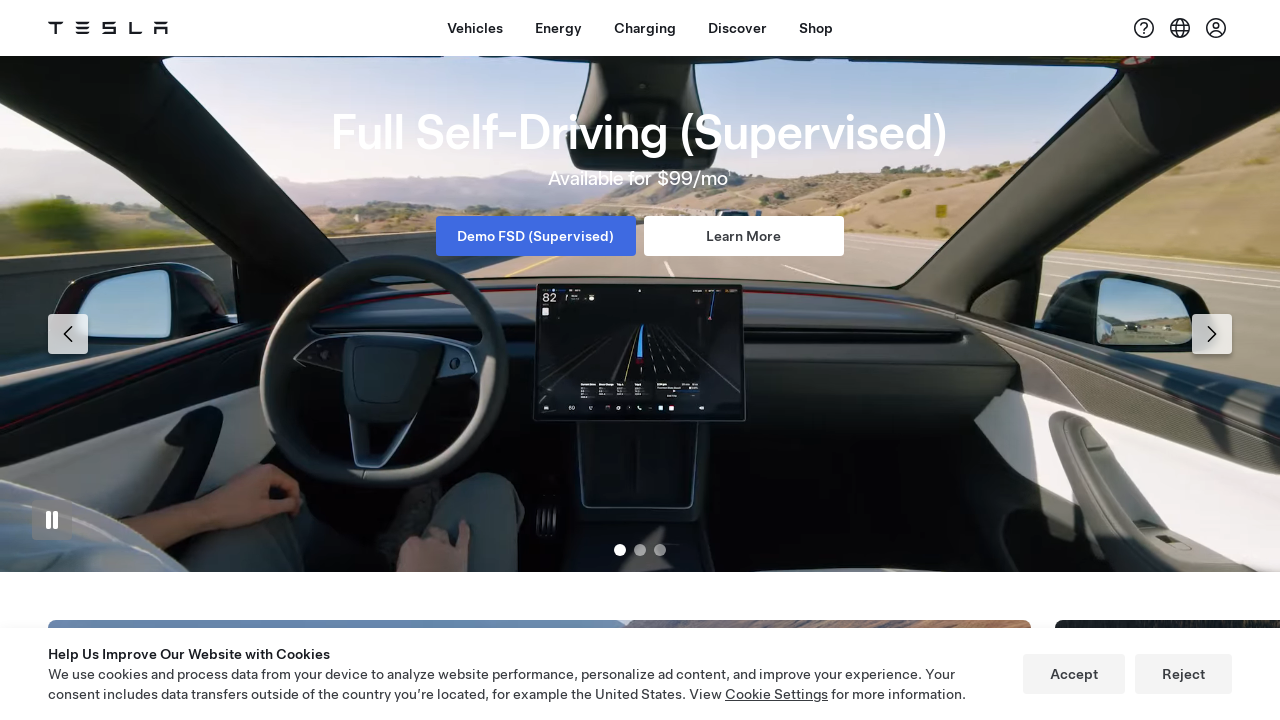

Page refreshed
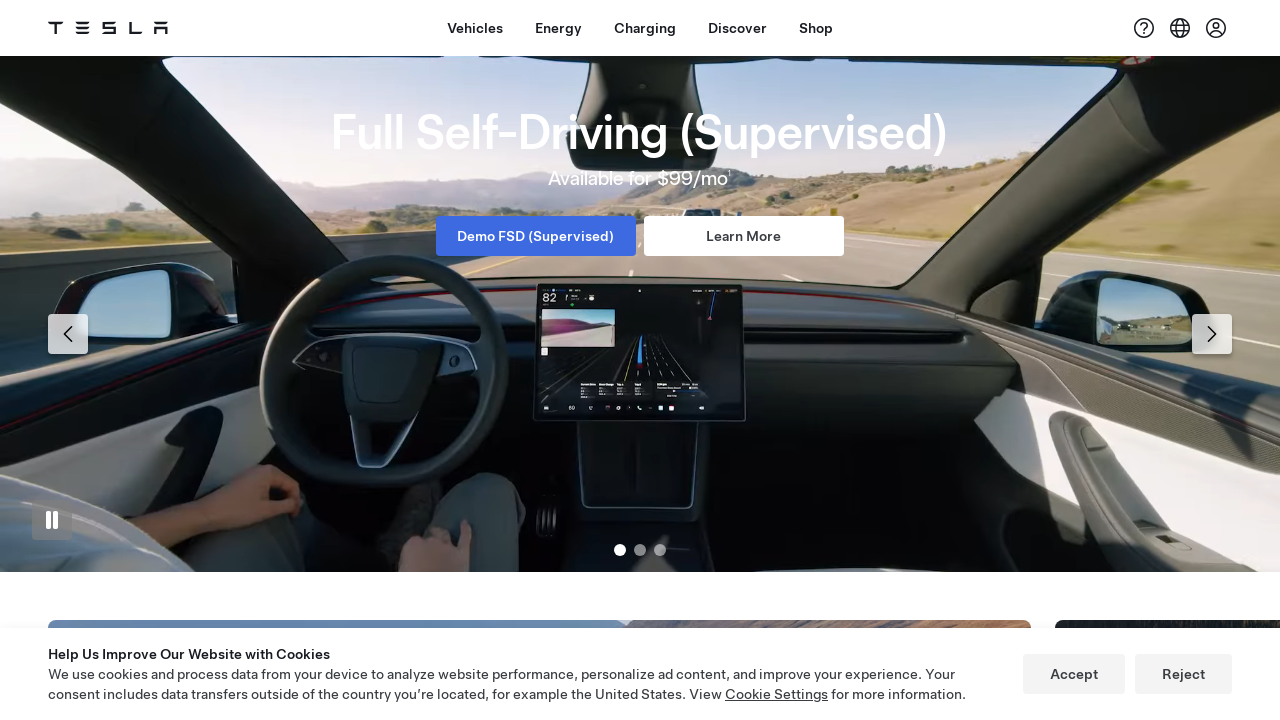

Page load completed after refresh
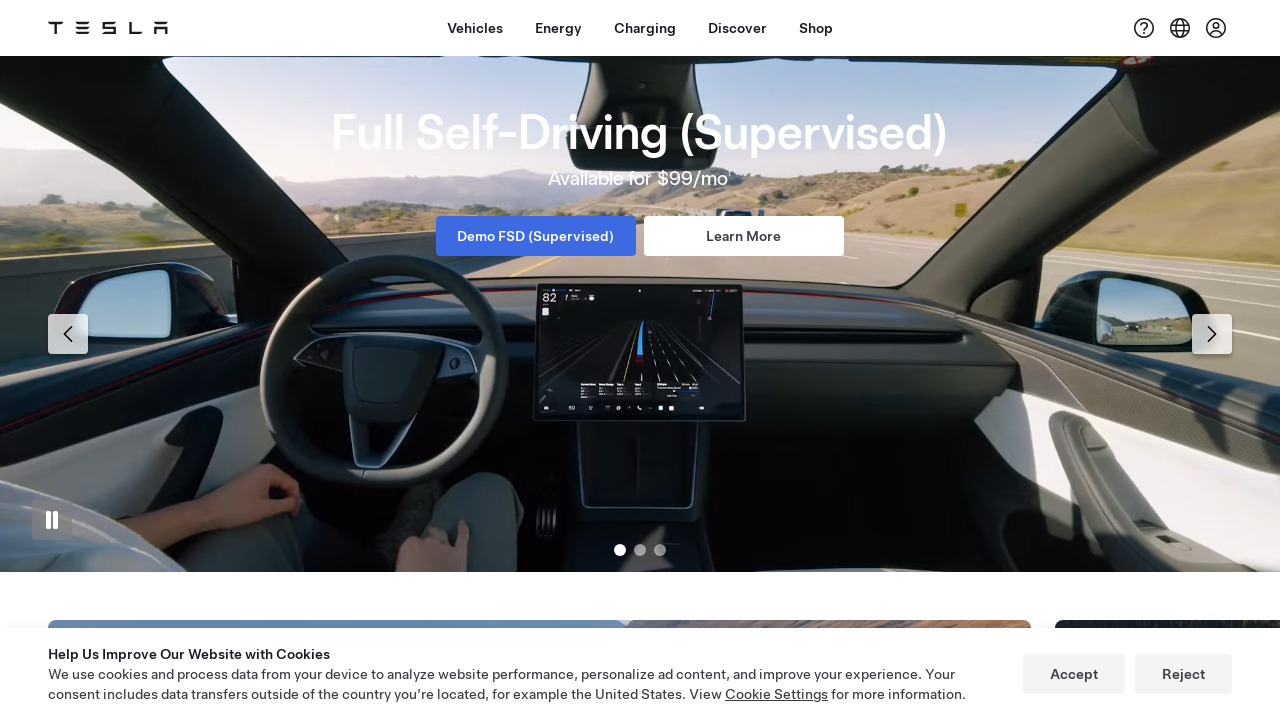

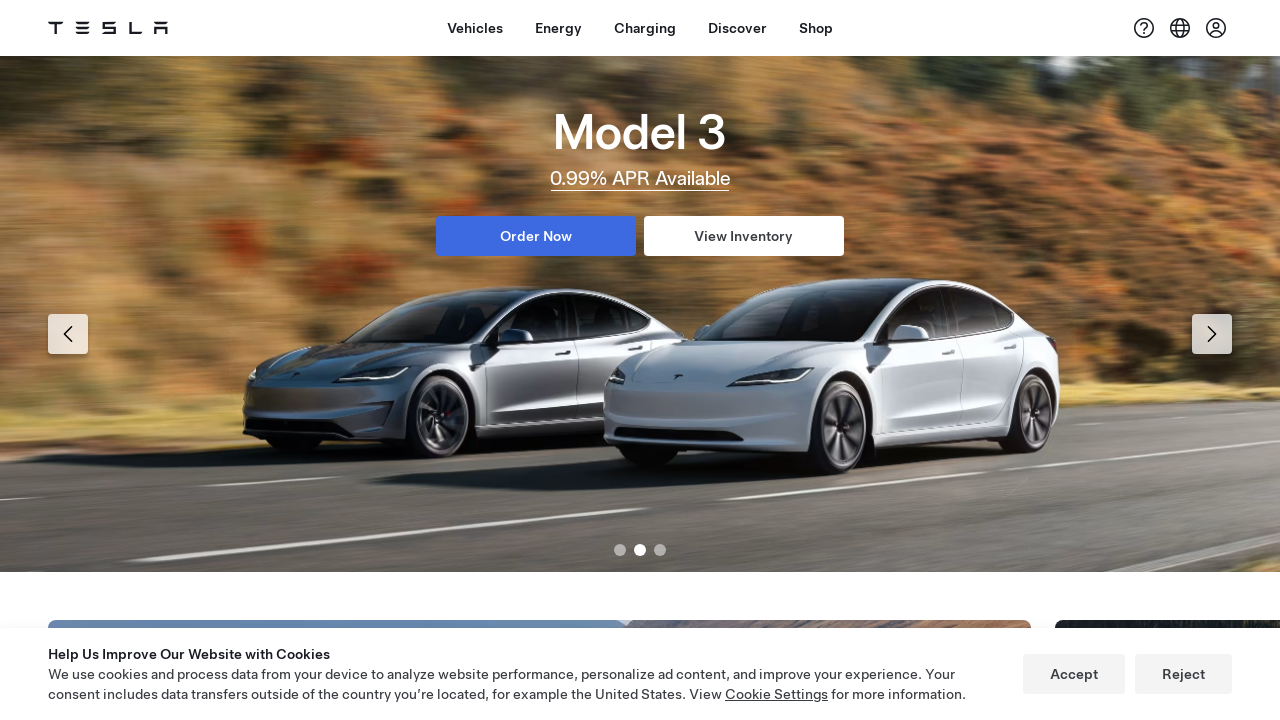